Tests the GreensTech course content page by clicking on the Overview section and verifying that the content loads properly

Starting URL: http://greenstech.in/selenium-course-content.html

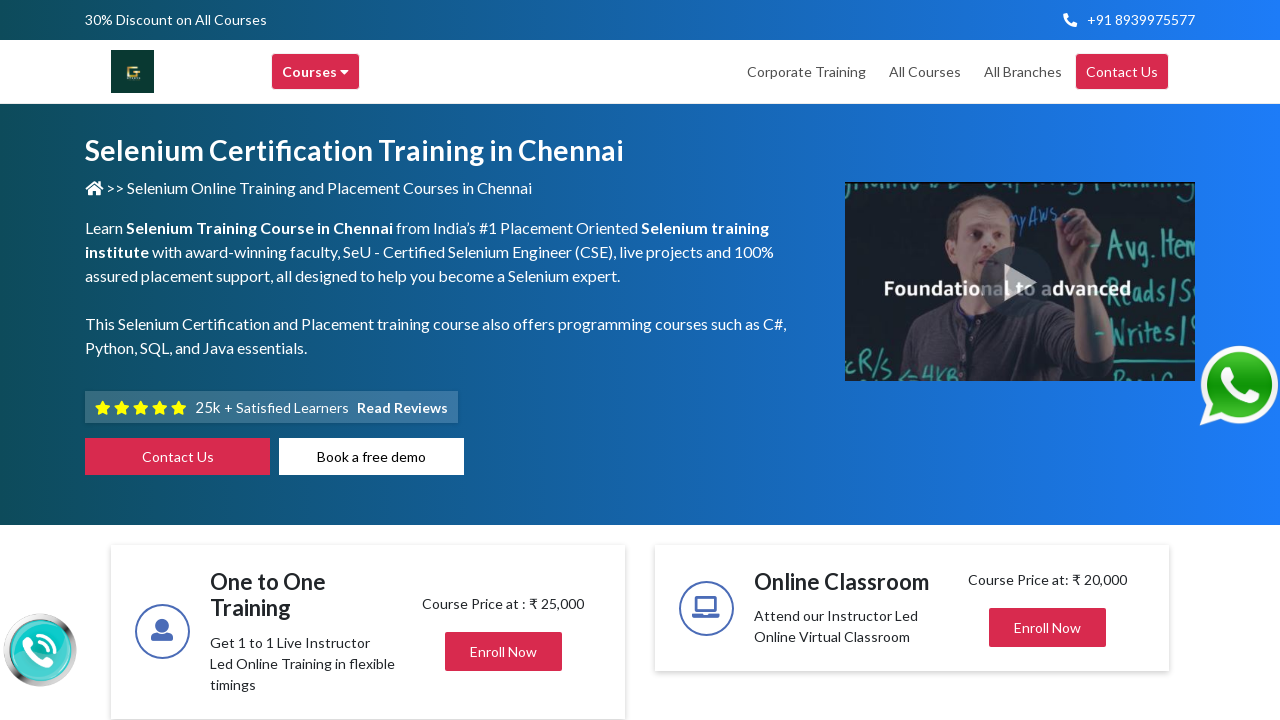

Navigated to GreensTech course content page
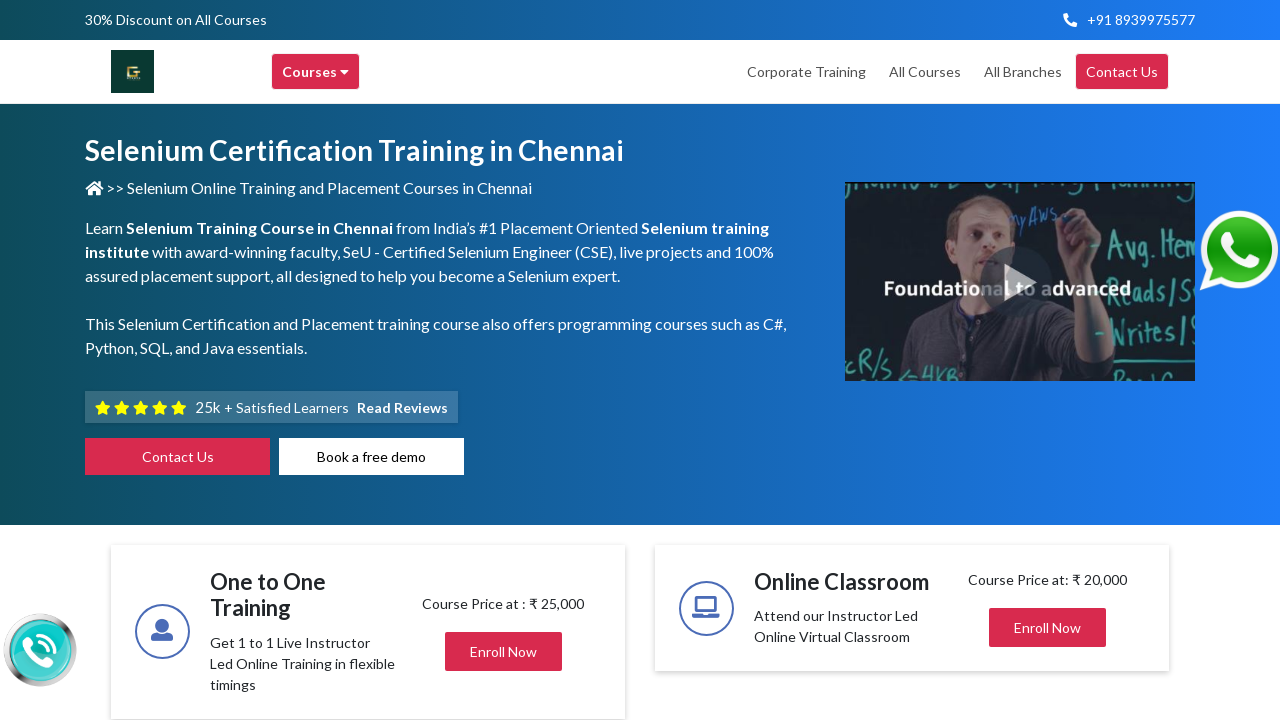

Clicked on the Overview section at (516, 361) on xpath=//span[@title='Overview']
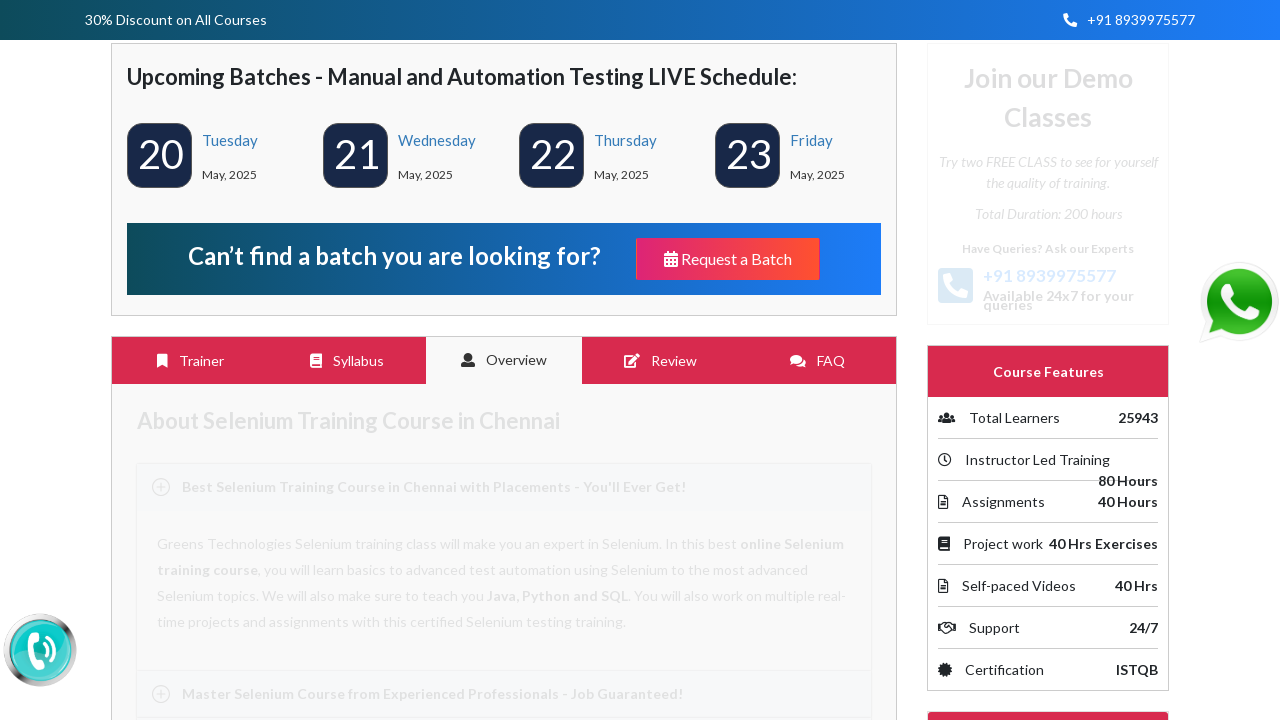

Verified that Overview content loaded successfully with Greens Technologies text visible
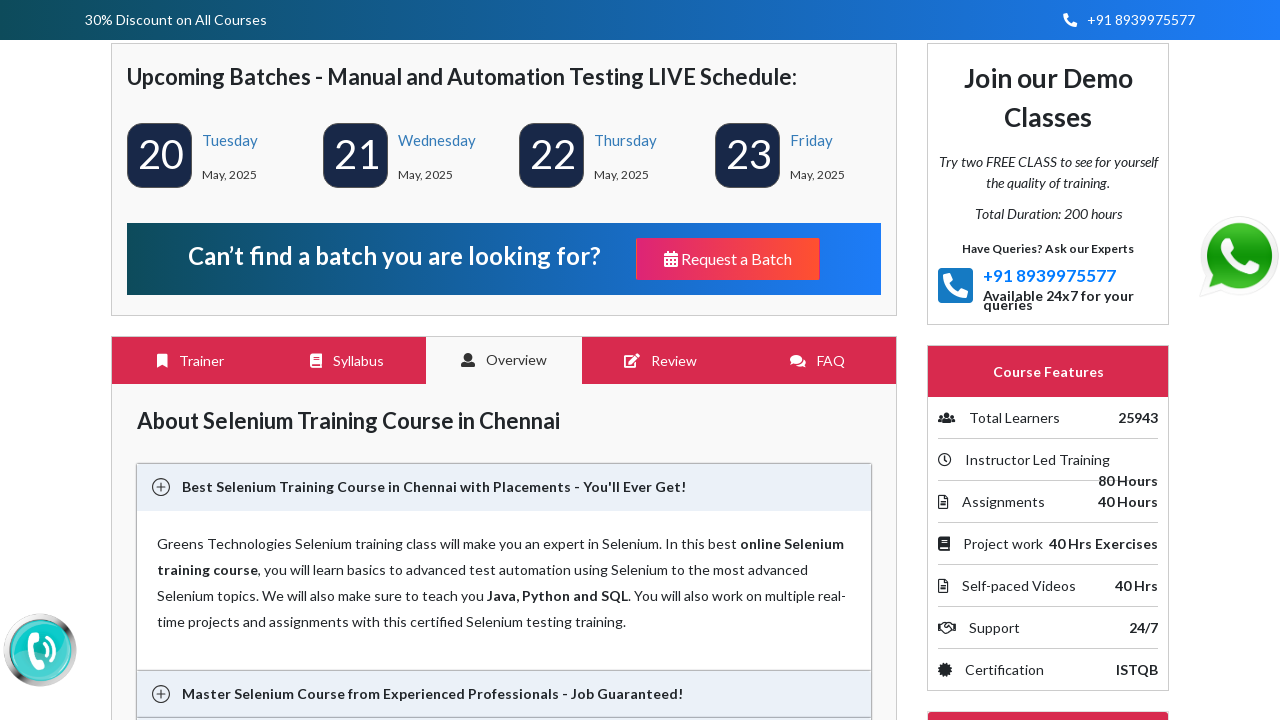

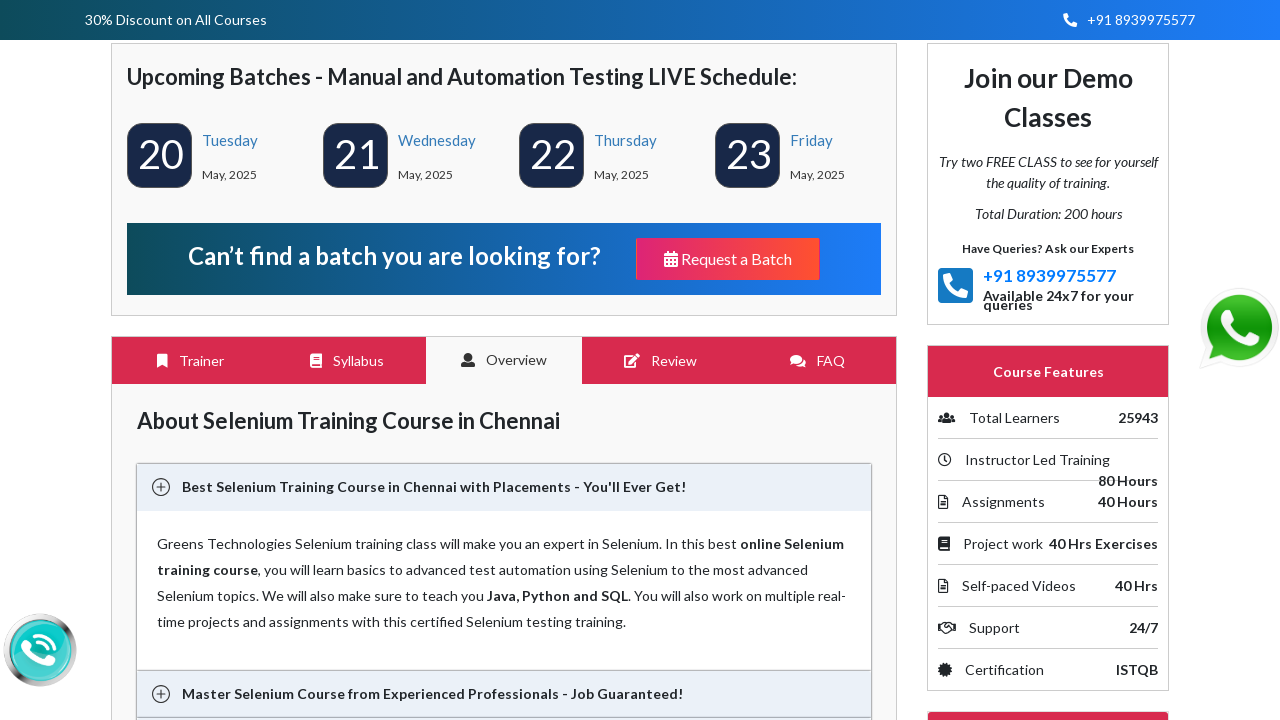